Tests that clicking a radio button for trip type changes the visibility/style of a calendar div element, verifying the UI responds correctly to trip type selection.

Starting URL: https://rahulshettyacademy.com/dropdownsPractise/

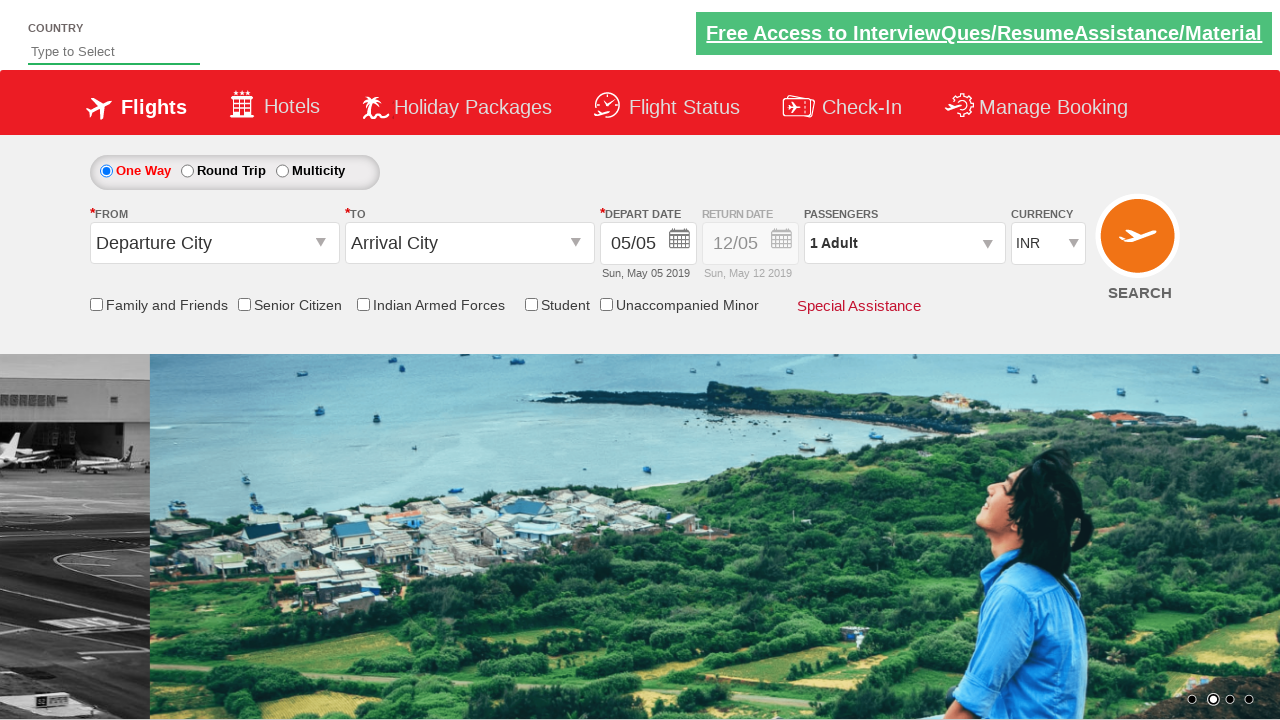

Retrieved initial style of calendar div element
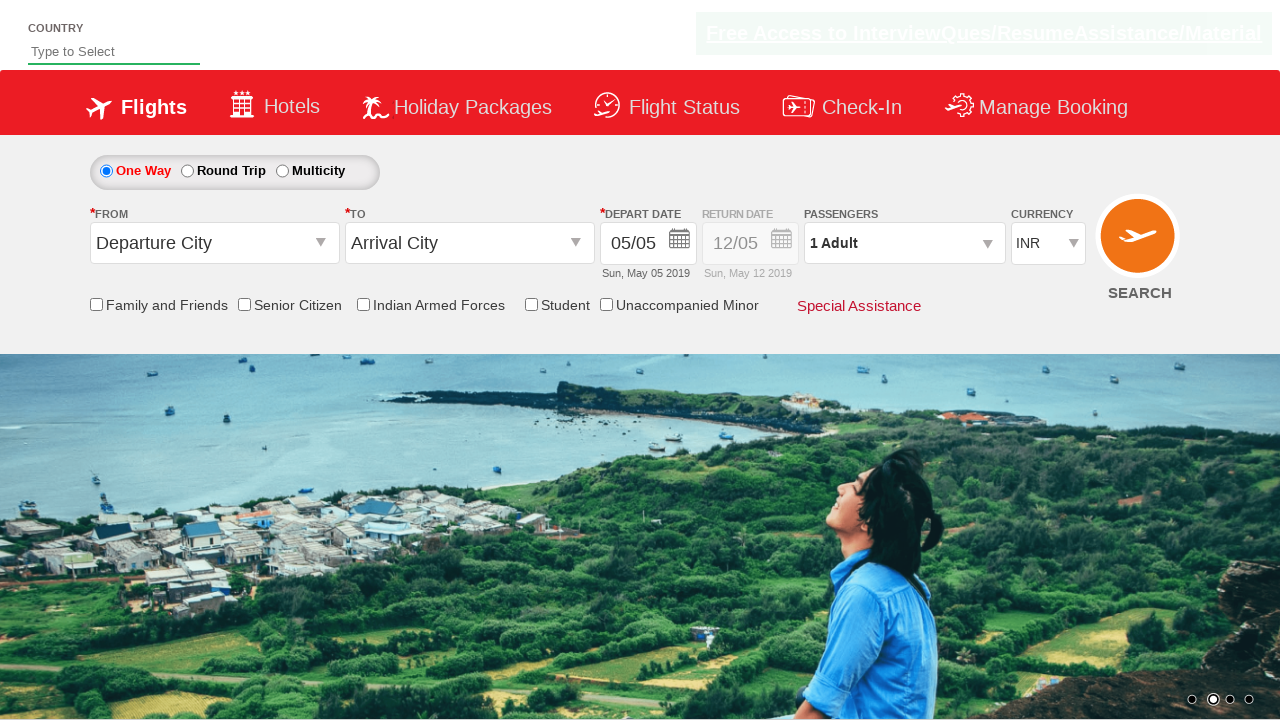

Clicked round trip radio button to change trip type at (187, 171) on #ctl00_mainContent_rbtnl_Trip_1
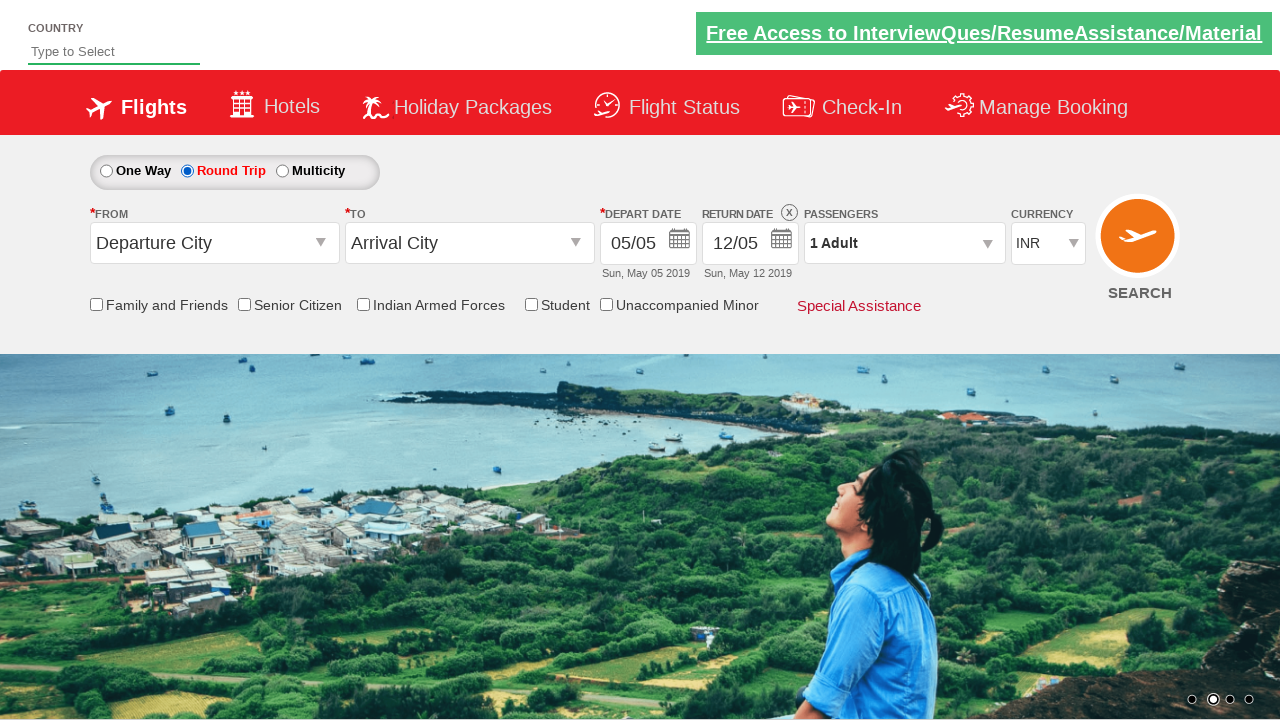

Waited 500ms for style change to apply
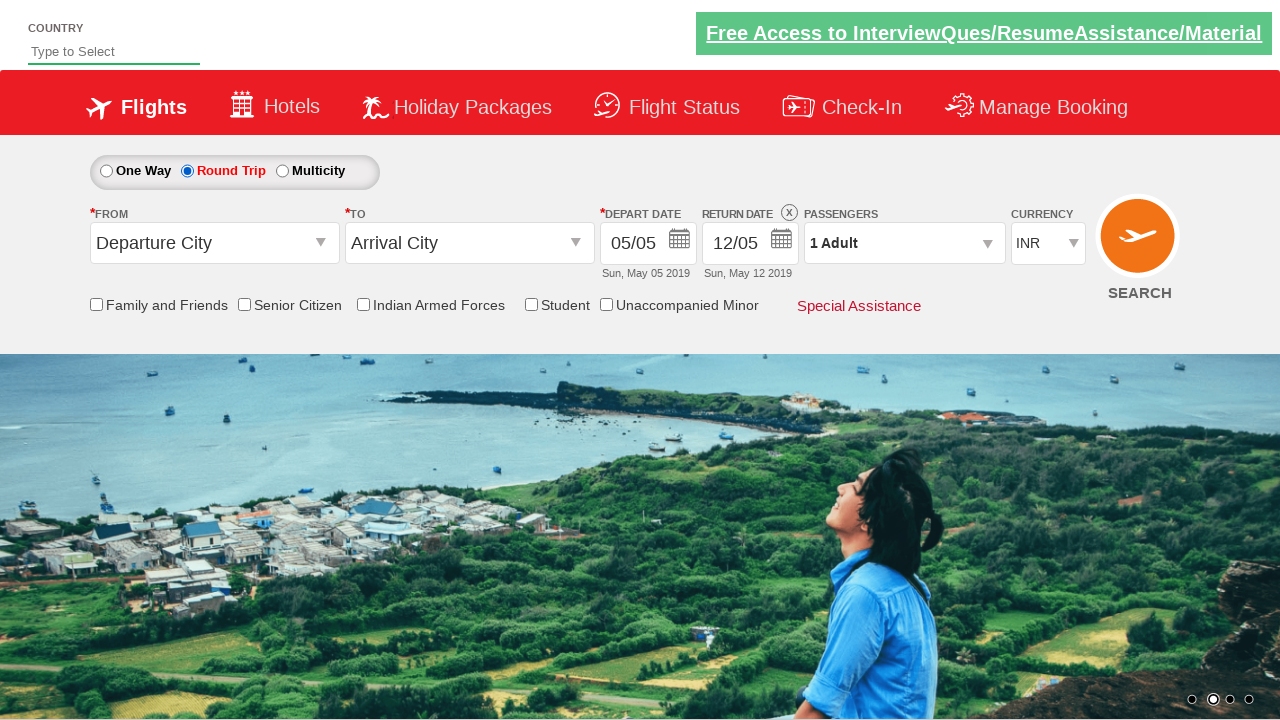

Retrieved updated style of calendar div element after trip type change
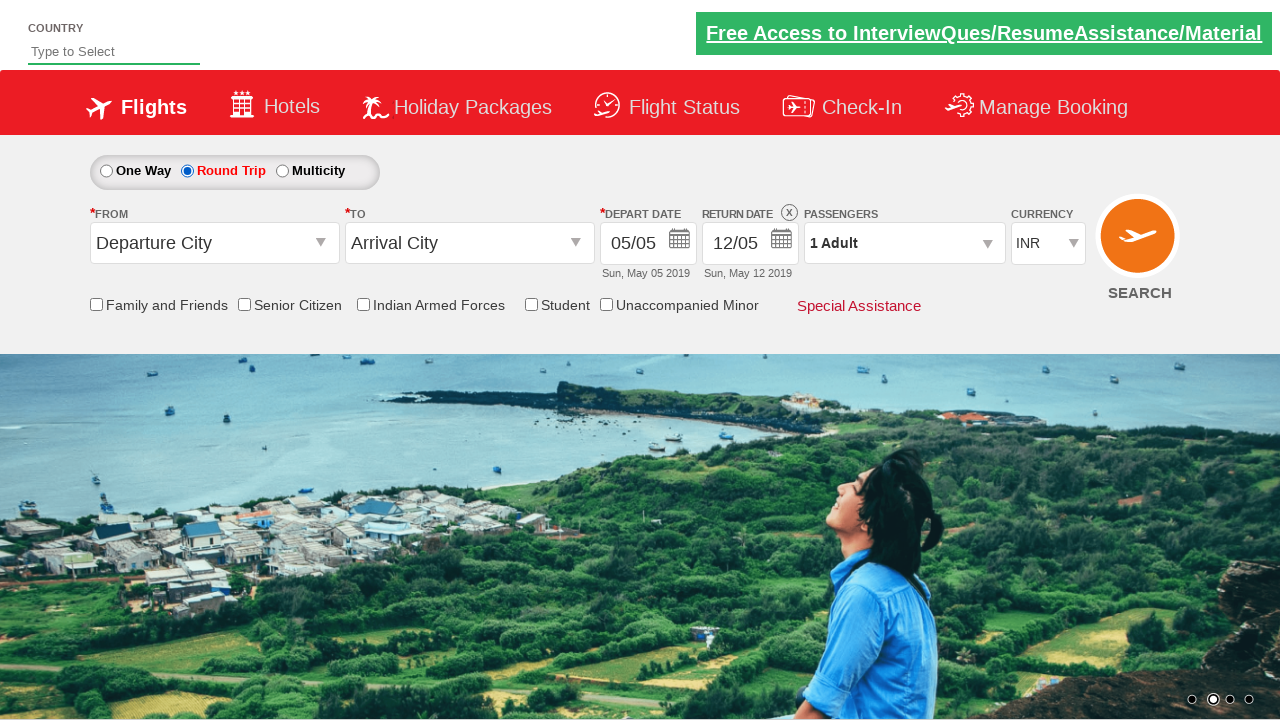

Verified that calendar div is enabled - style contains '1' indicating enabled state
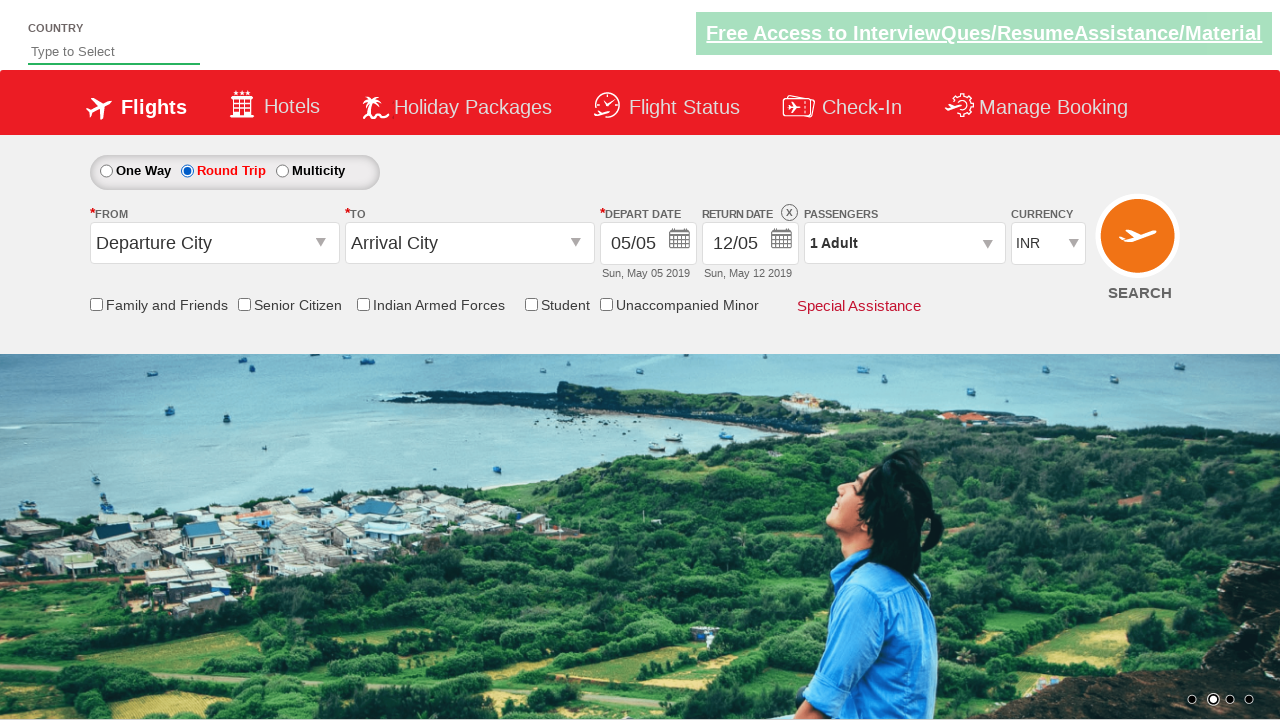

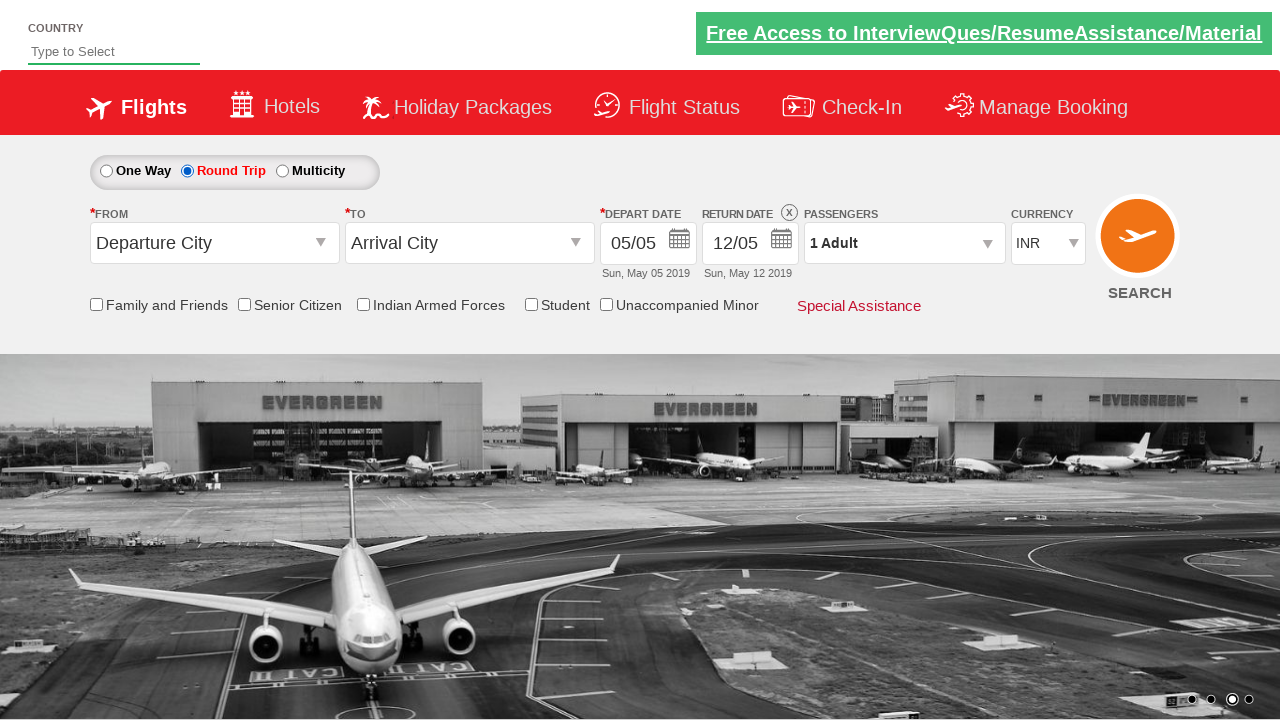